Tests search functionality on Safeway website by locating a search input field and submitting a product search query

Starting URL: https://www.safeway.com/

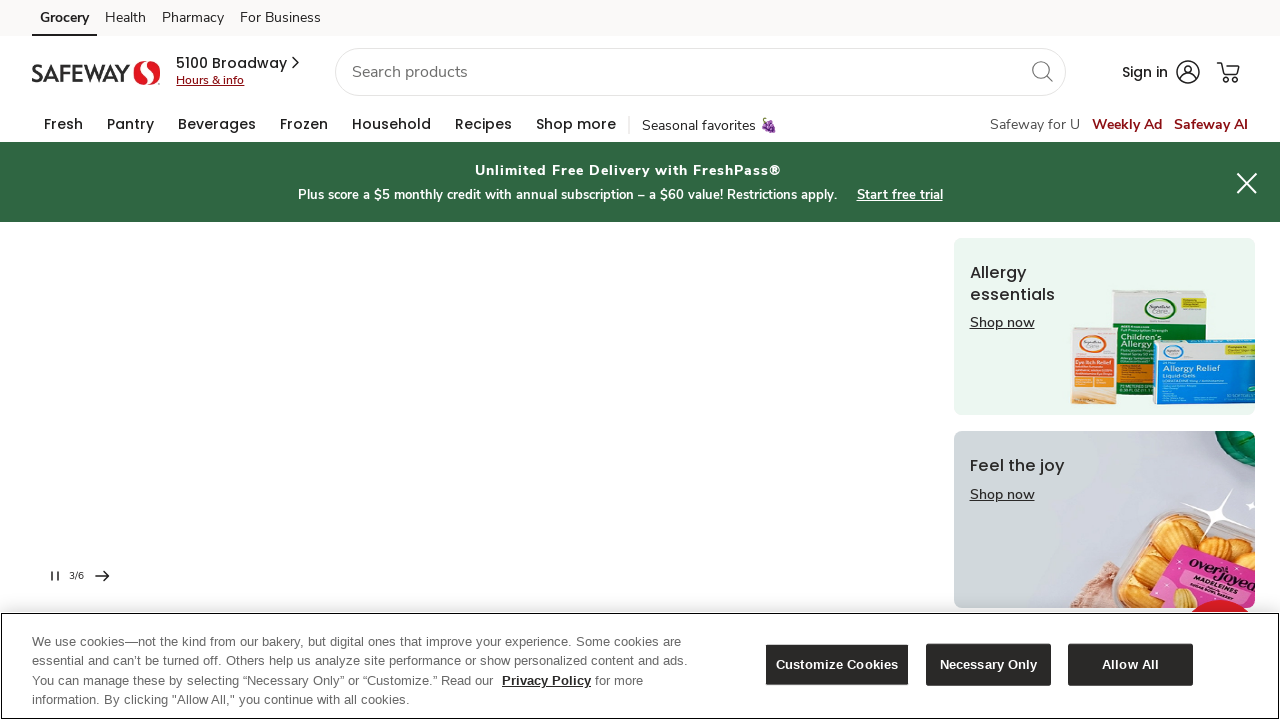

Page loaded (DOM content ready)
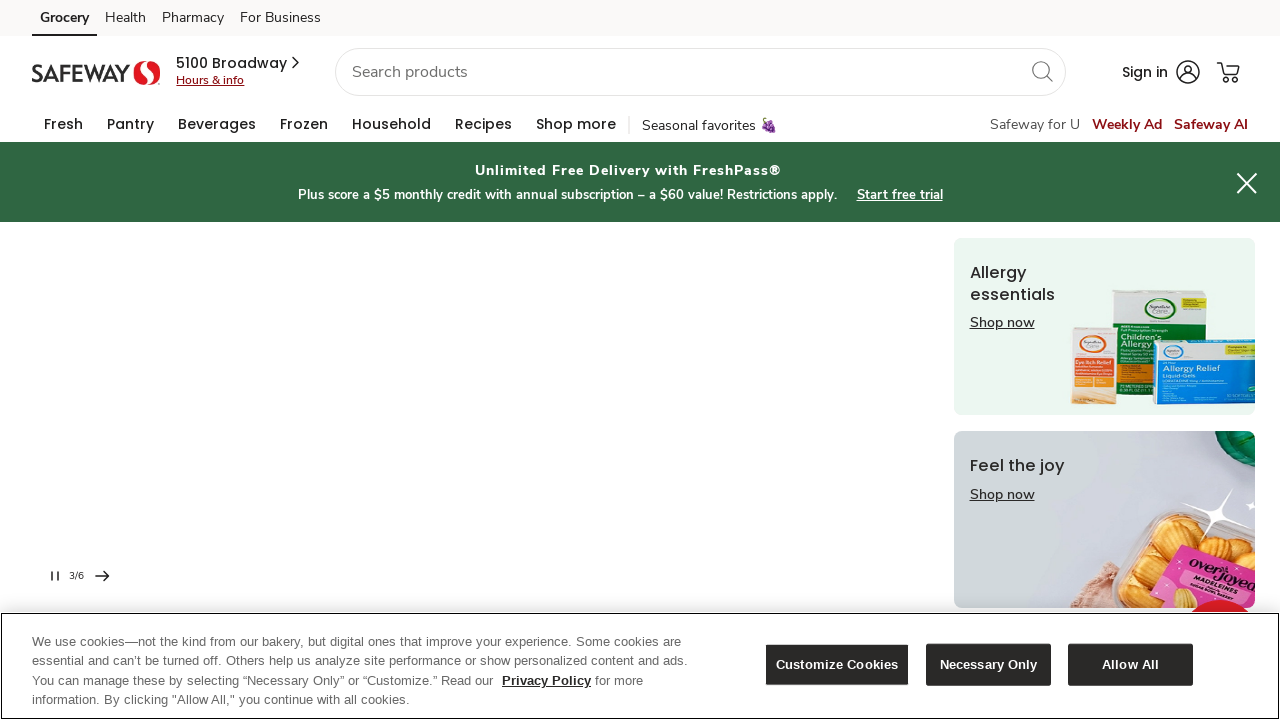

Located search input field on Safeway homepage
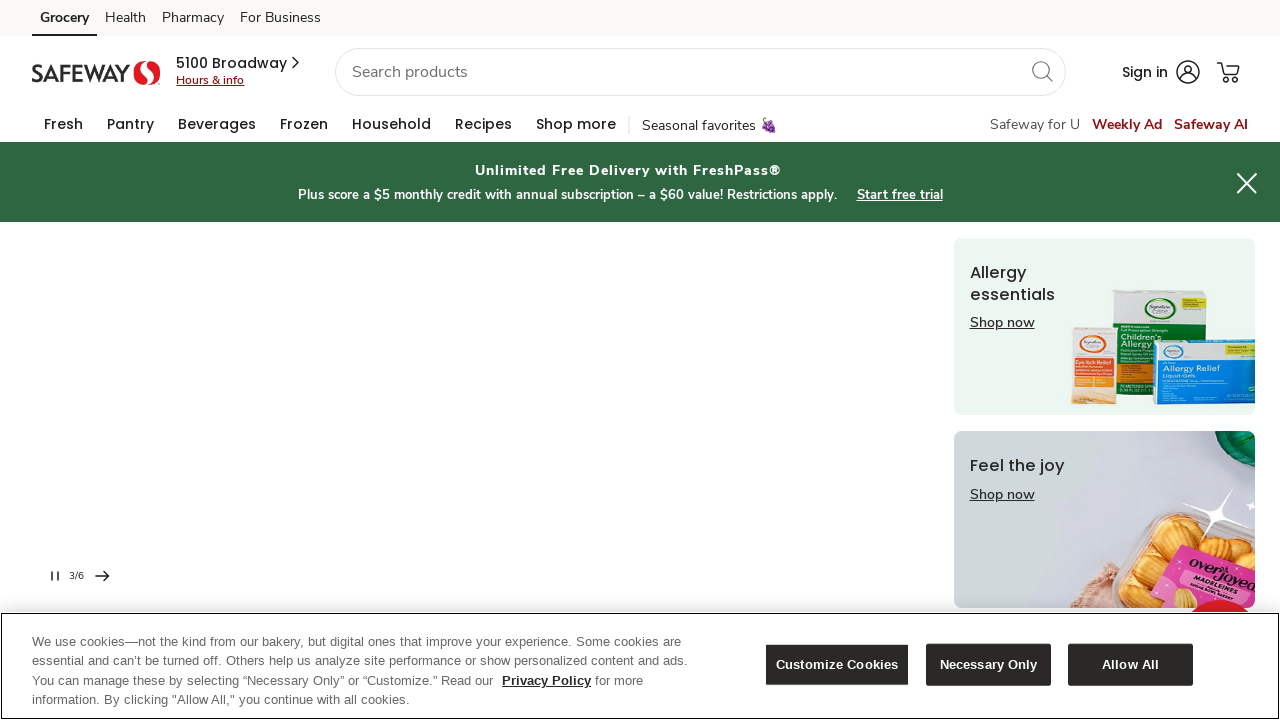

Filled search field with 'organic milk' on input[type='search'], input[name='search'], input[id*='search'], input[placehold
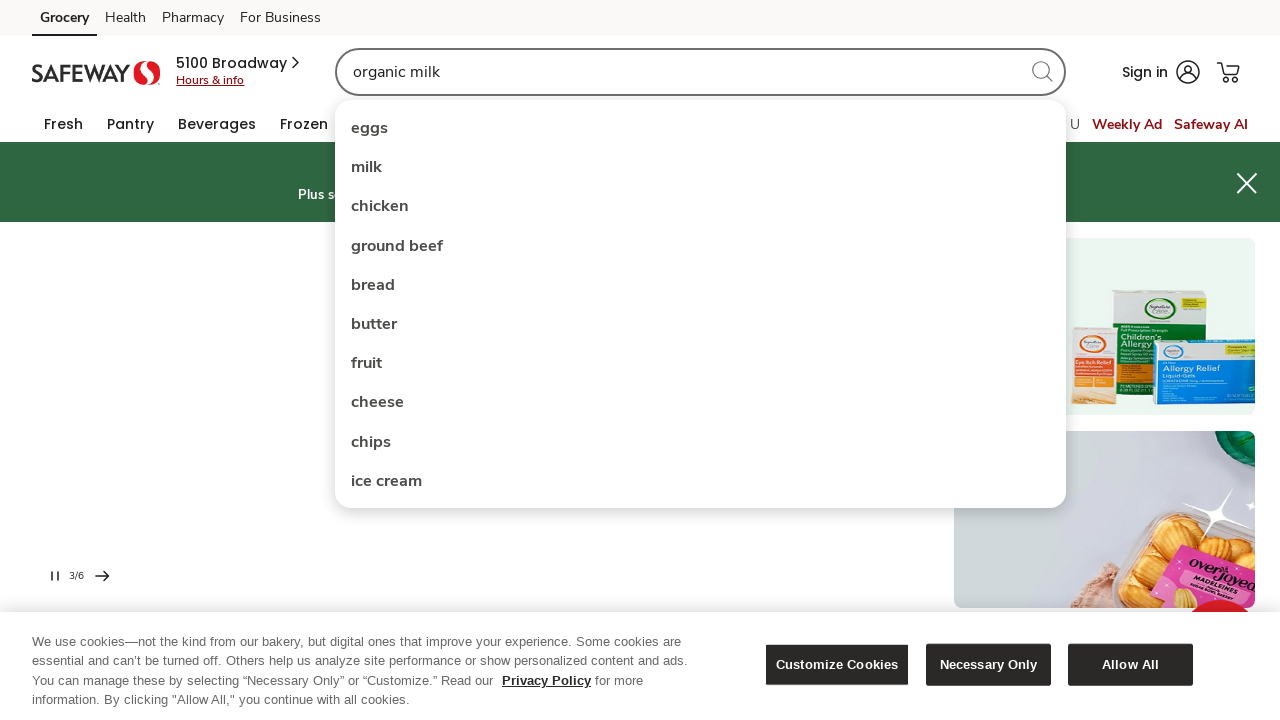

Submitted search query by pressing Enter on input[type='search'], input[name='search'], input[id*='search'], input[placehold
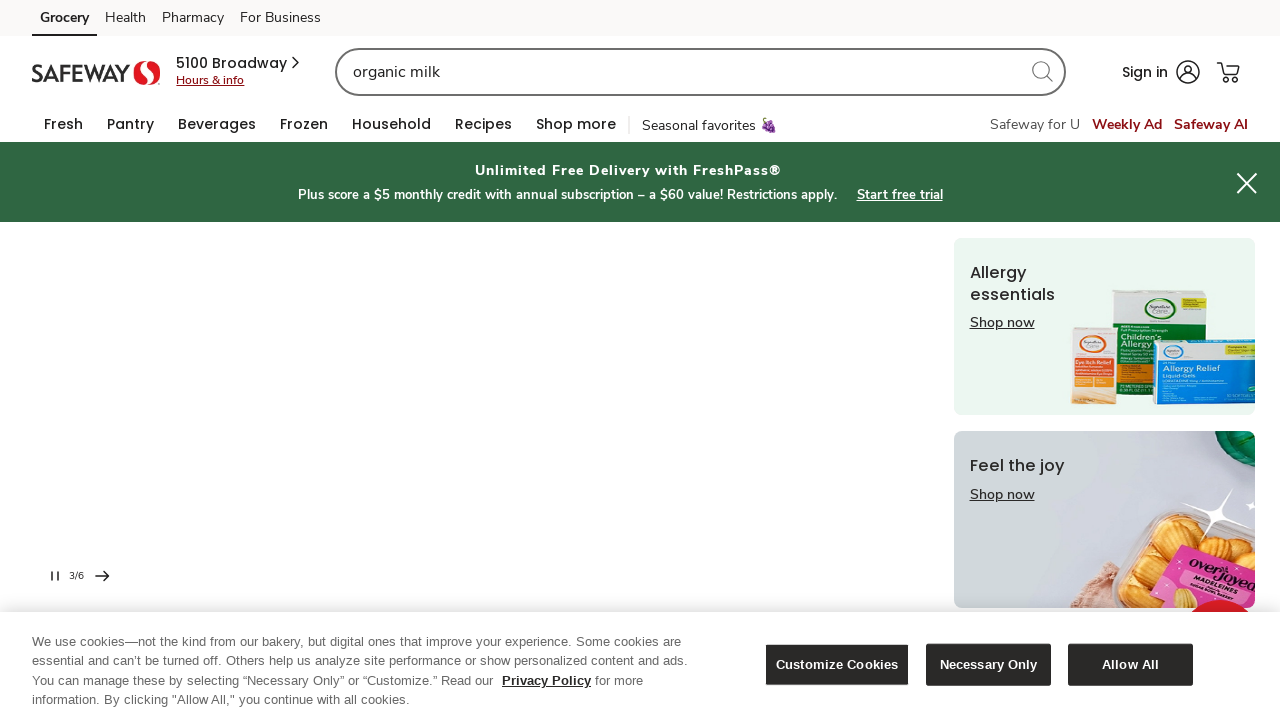

Search results loaded (network idle)
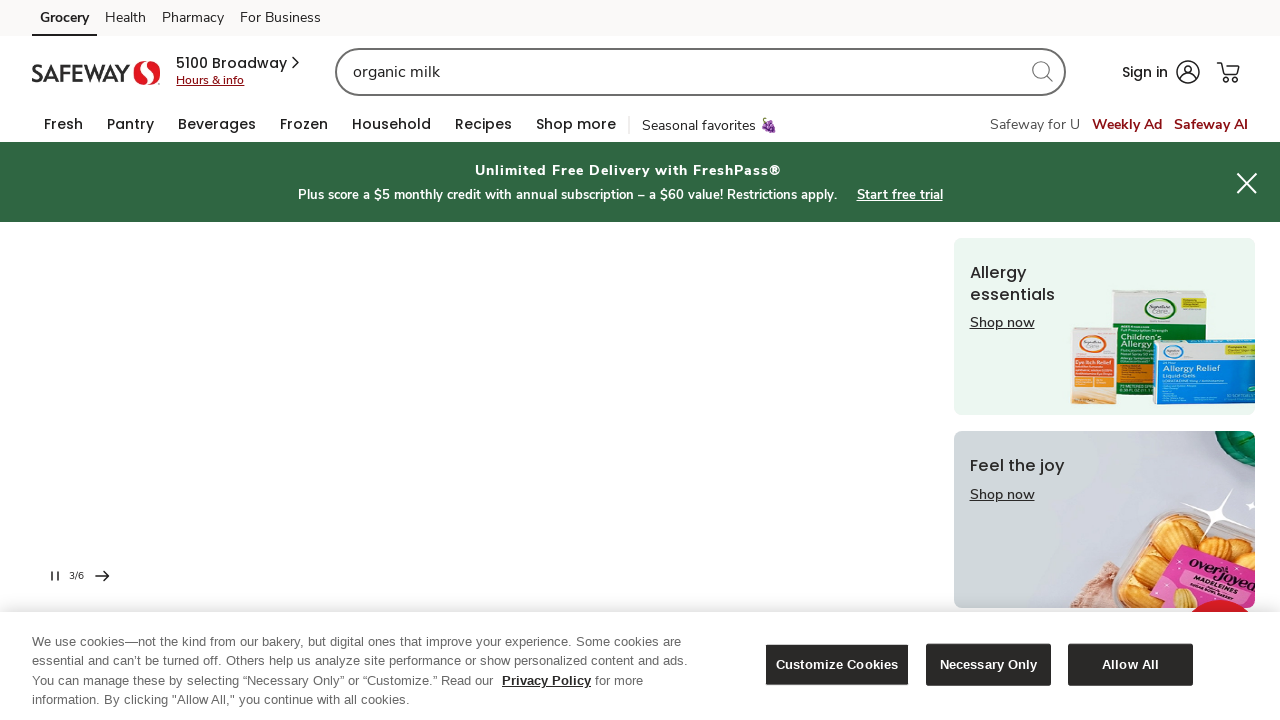

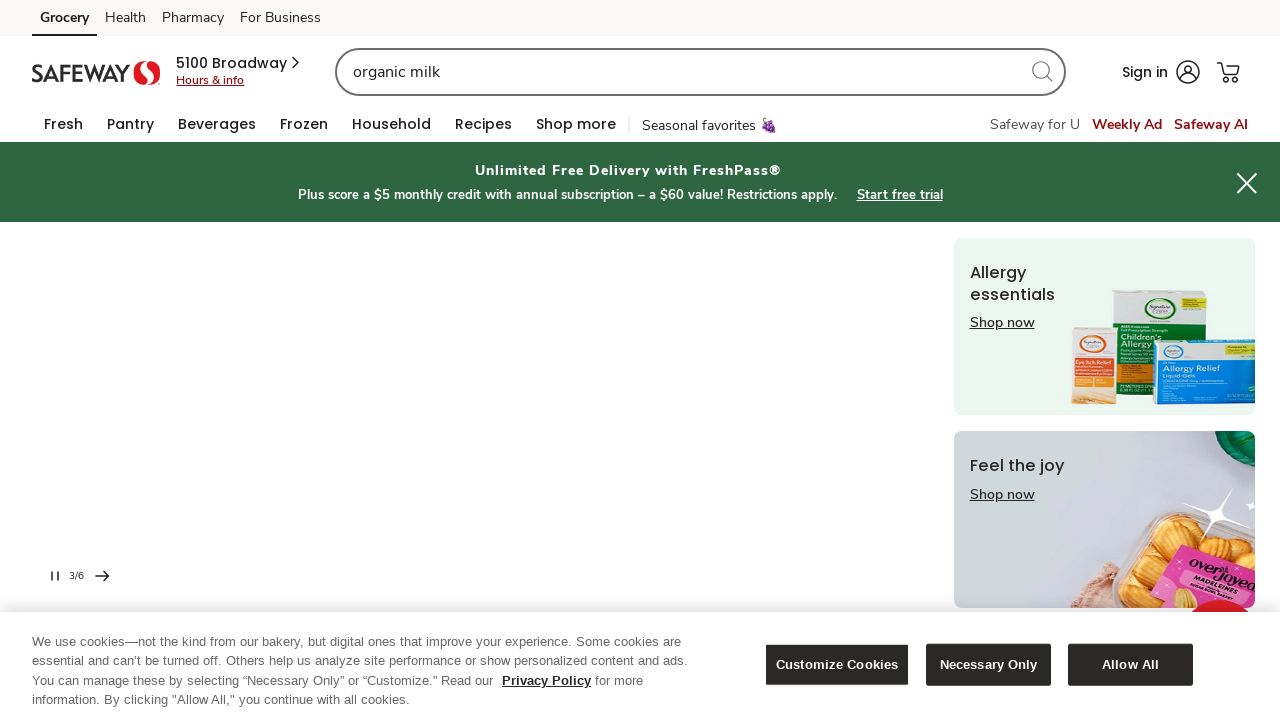